Tests geolocation functionality by clicking a button to get location and verifying the displayed coordinates

Starting URL: https://the-internet.herokuapp.com/geolocation

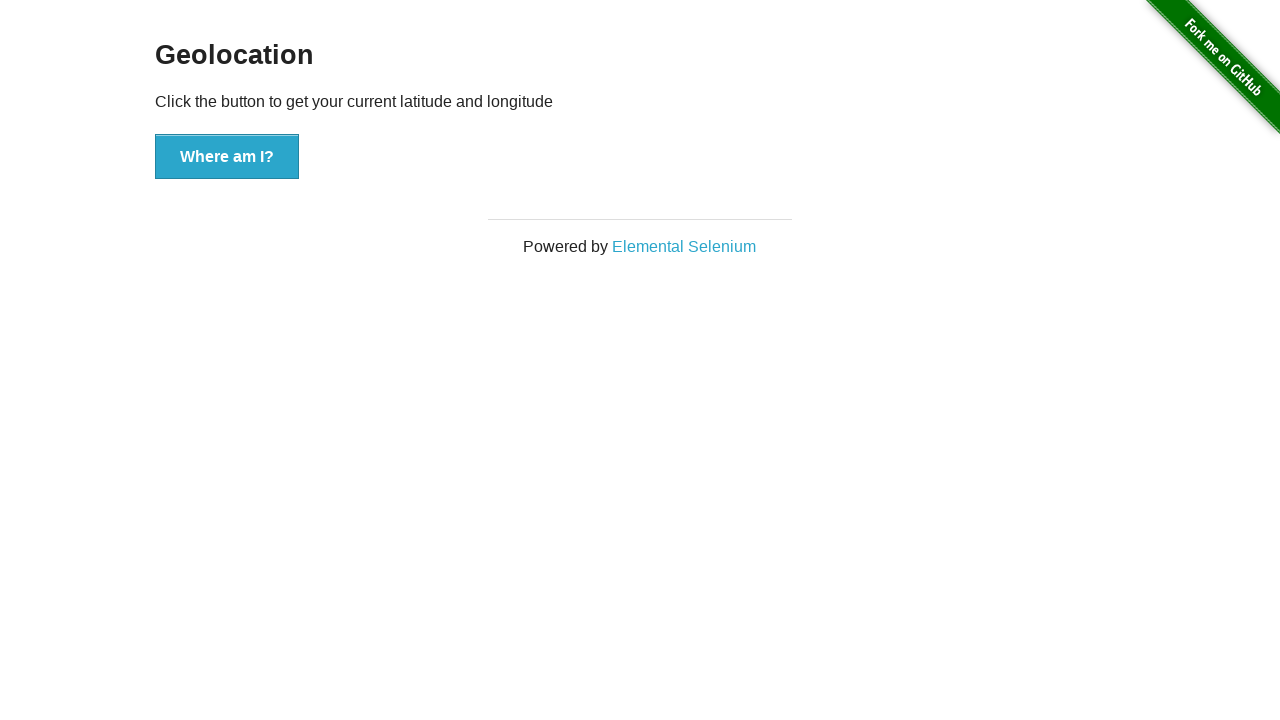

Set fake geolocation to latitude 37.386052, longitude -122.083851
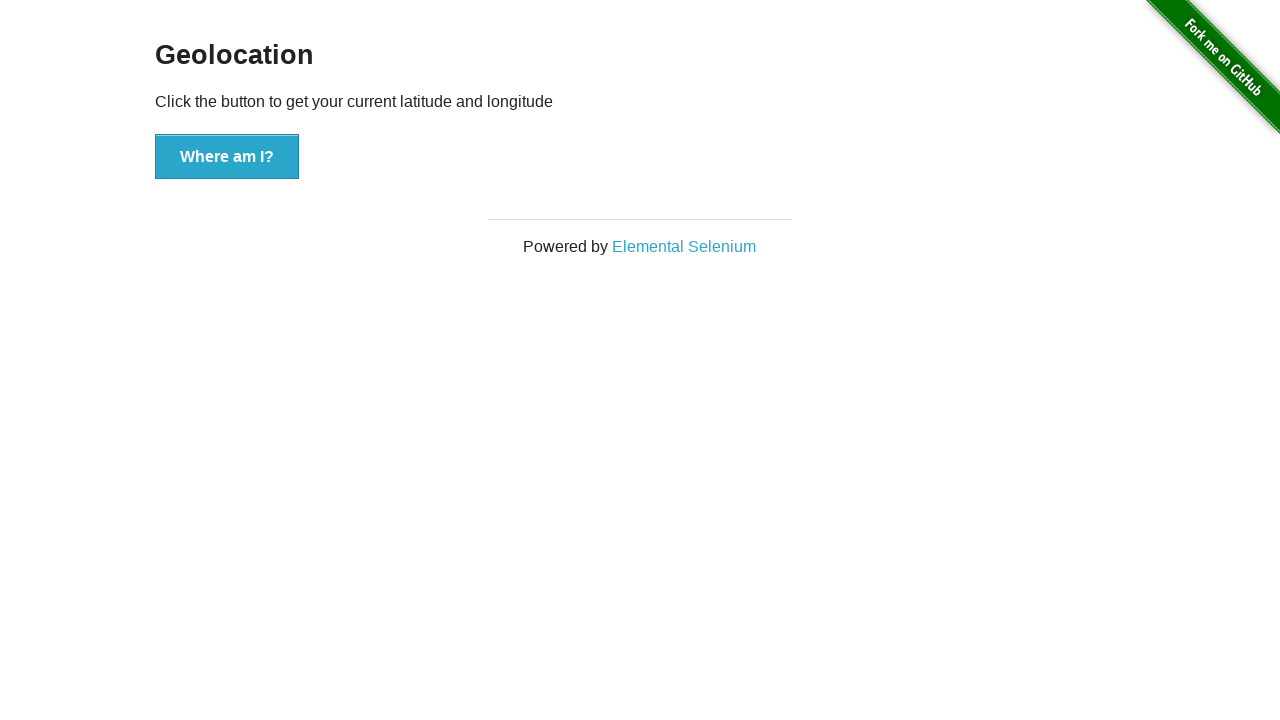

Granted geolocation permission
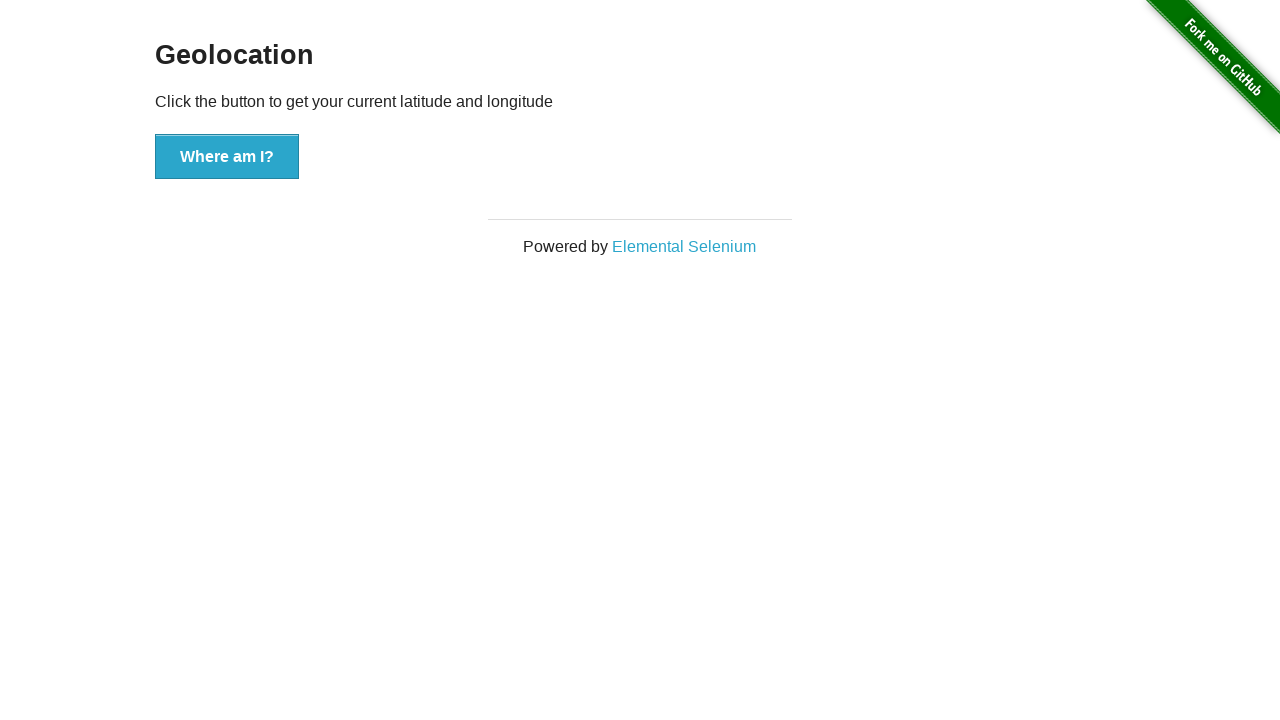

Clicked 'Where am I?' button to request location at (227, 157) on xpath=//button[.='Where am I?']
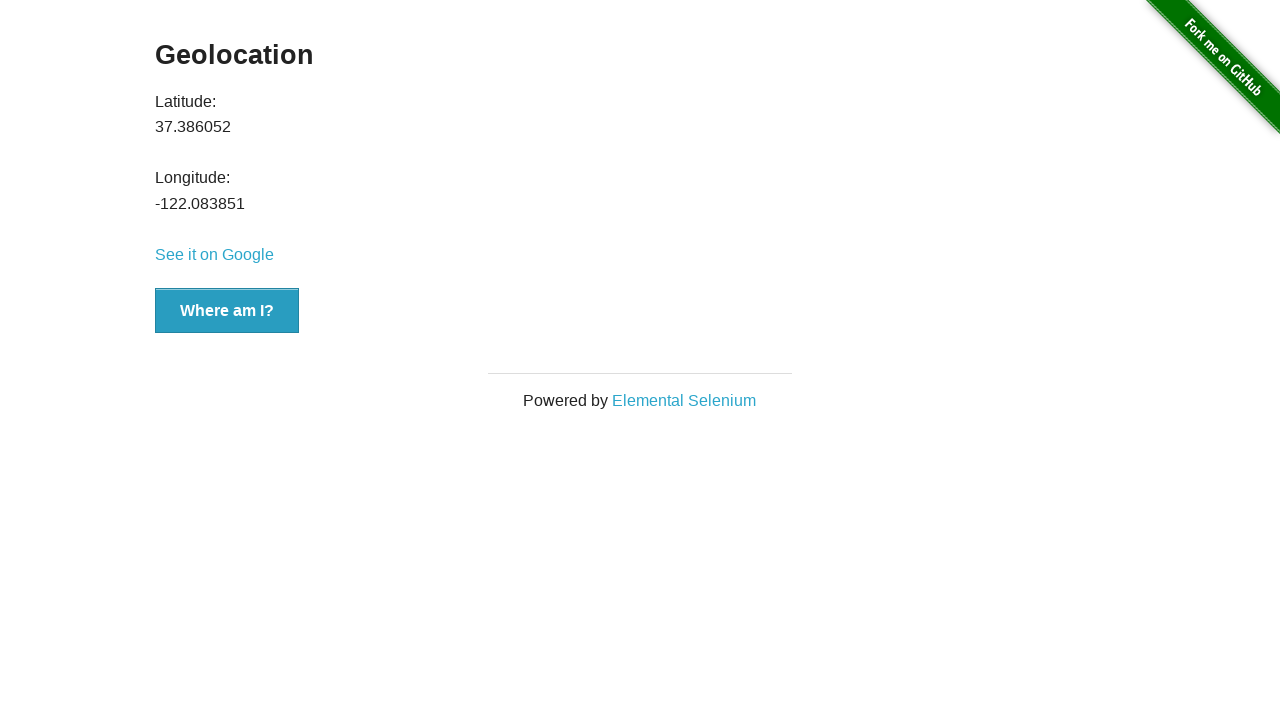

Location value loaded and displayed
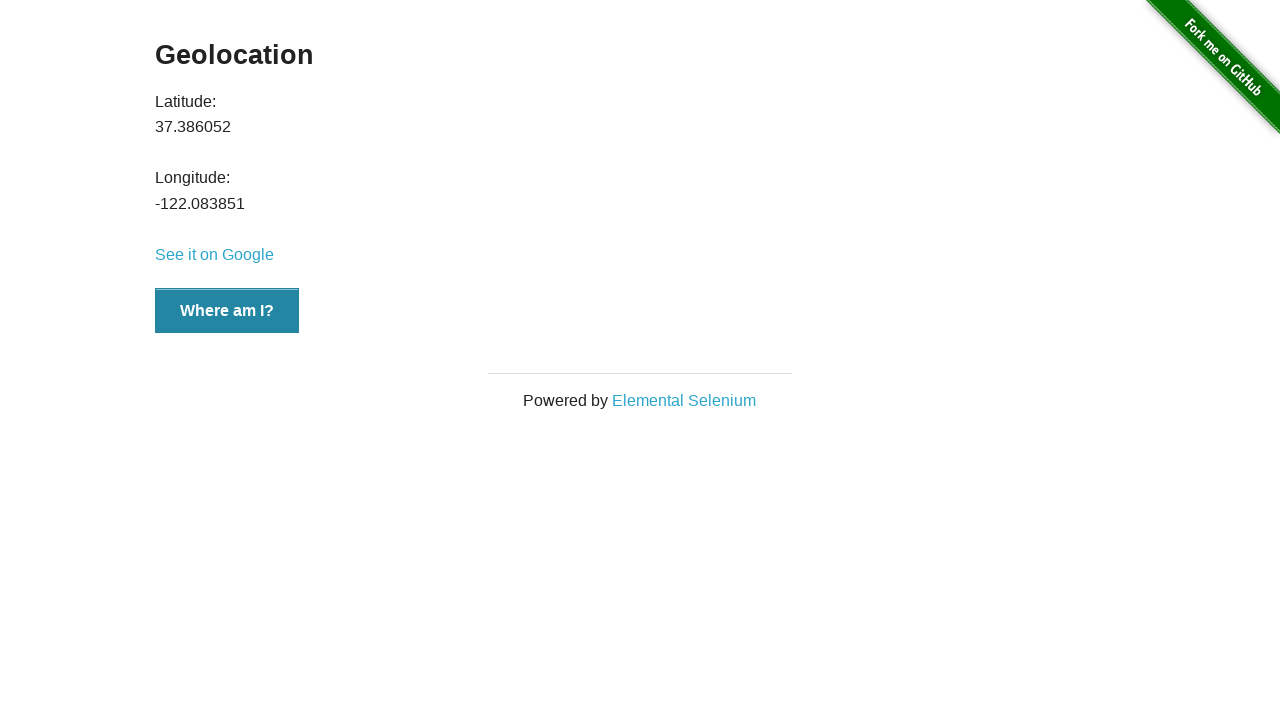

Verified latitude value matches 37.386052
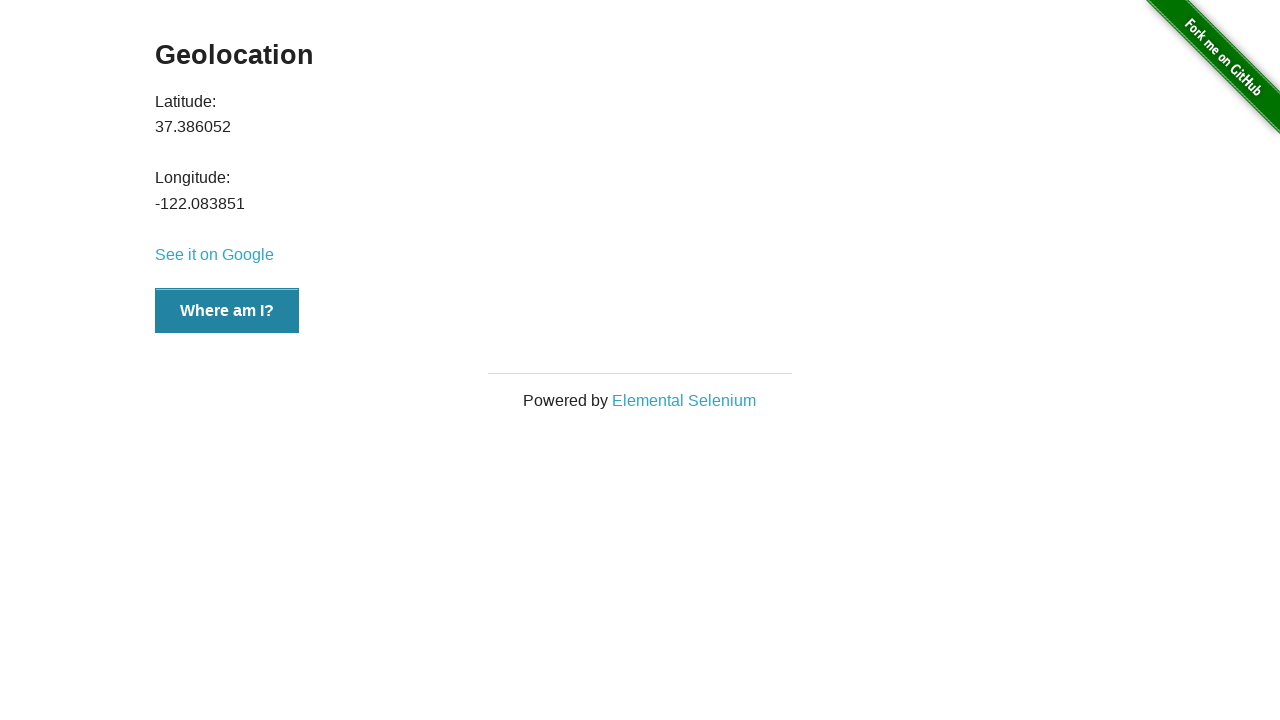

Verified longitude value matches -122.083851
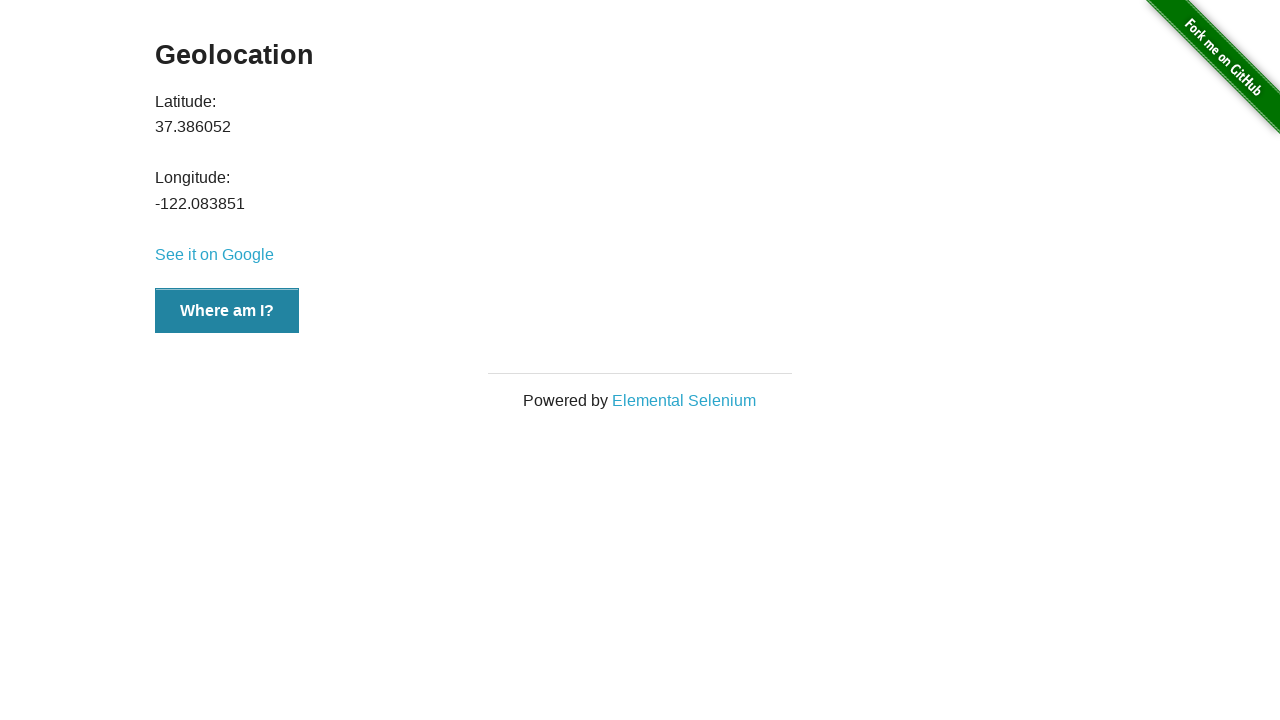

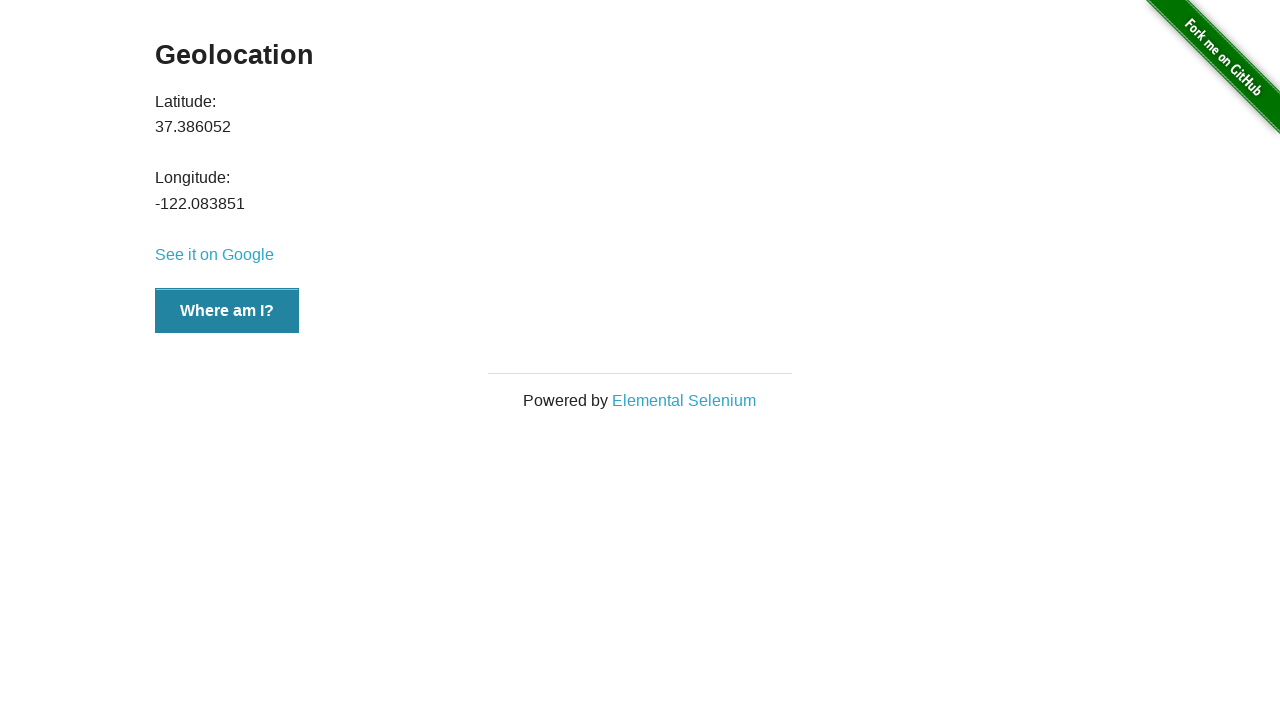